Tests navigation by clicking a link with calculated text, then fills out a multi-field form with personal information (first name, last name, city, country) and submits it.

Starting URL: http://suninjuly.github.io/find_link_text

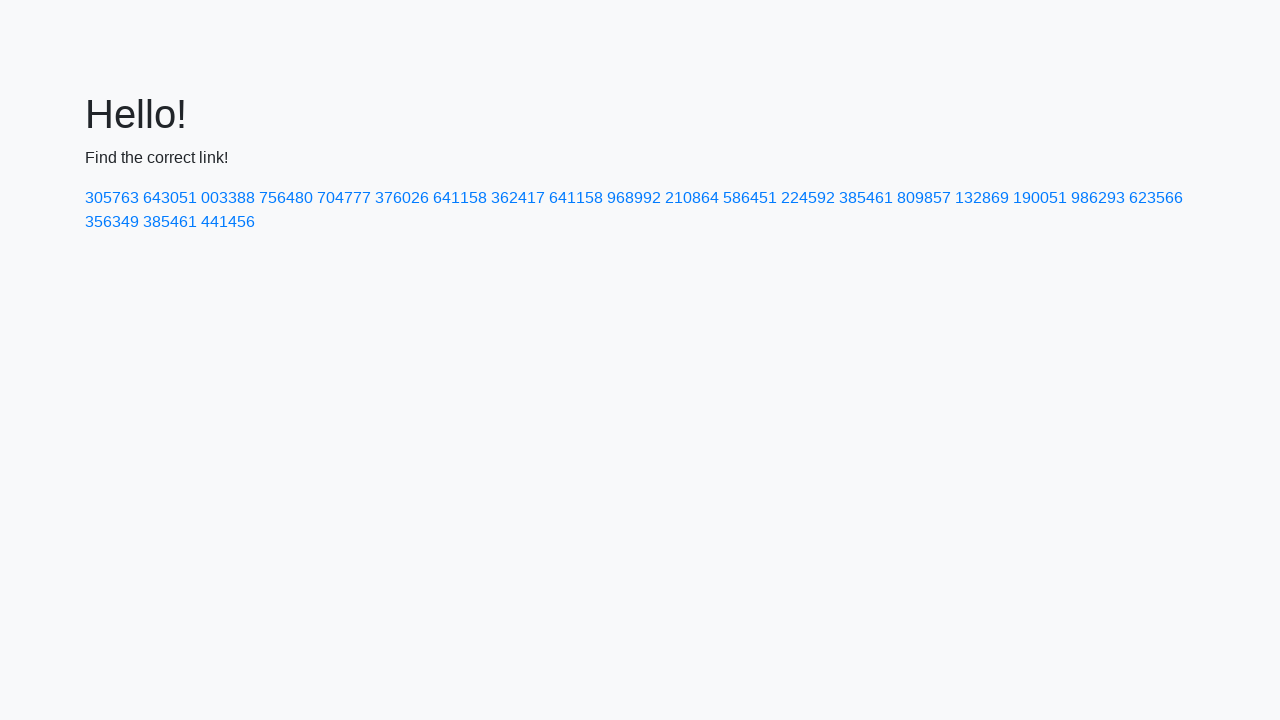

Calculated link text: 224592
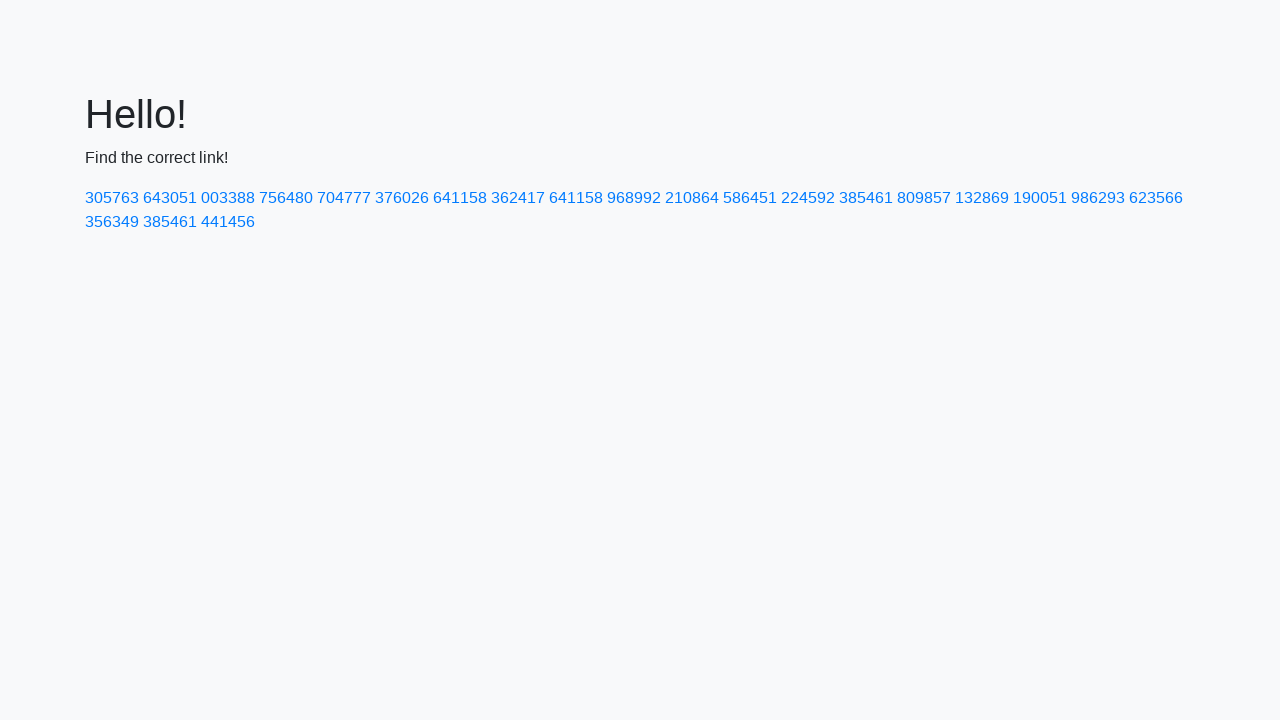

Clicked link with text '224592' at (808, 198) on text=224592
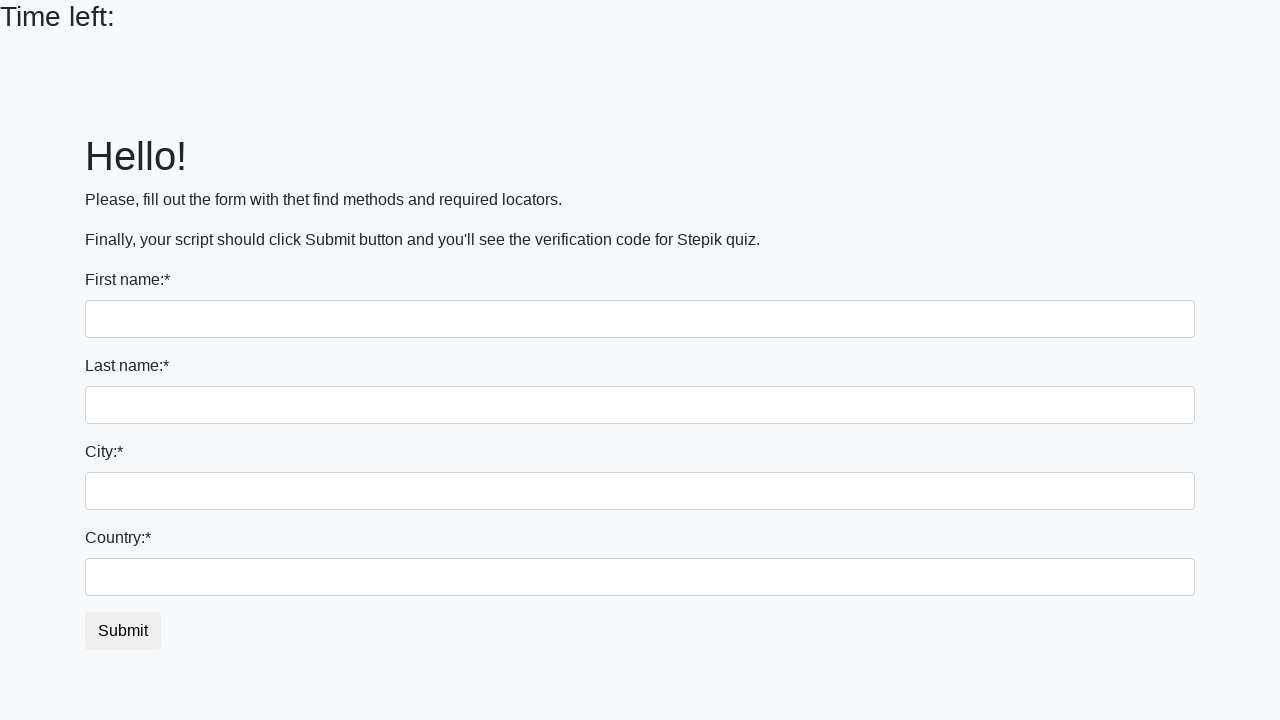

Filled first name field with 'Ivan' on input
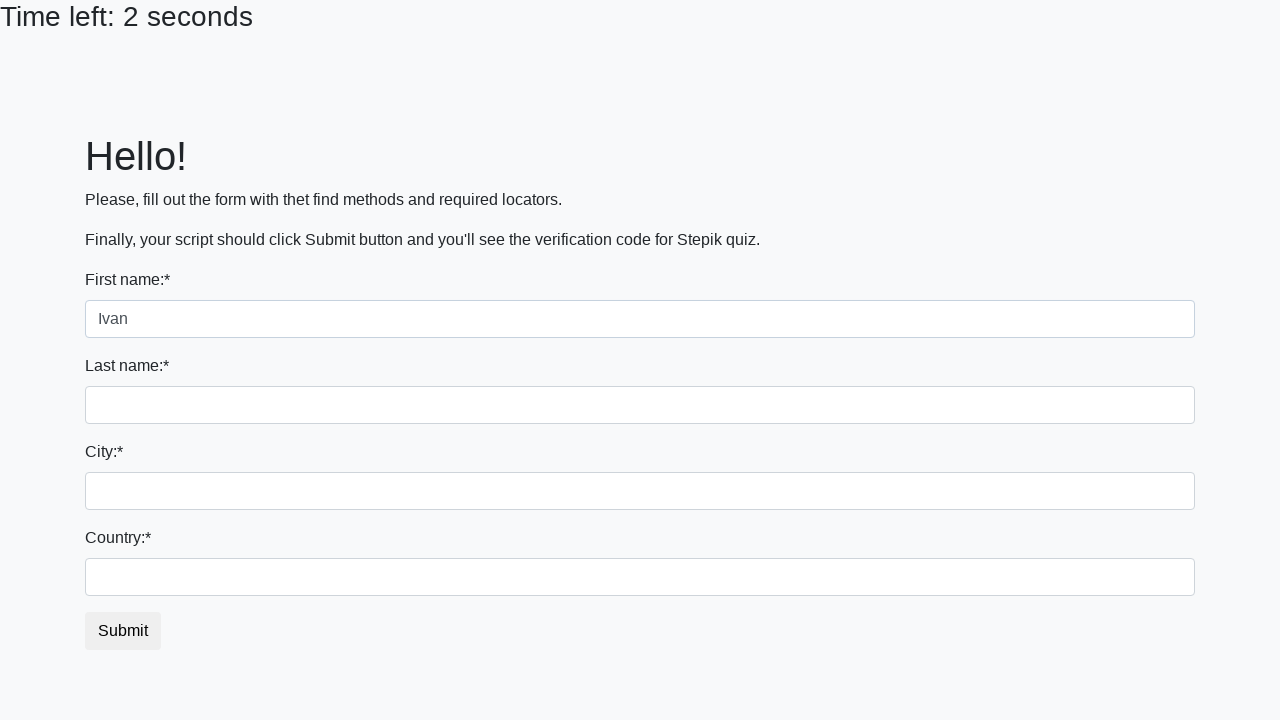

Filled last name field with 'Petrov' on input[name='last_name']
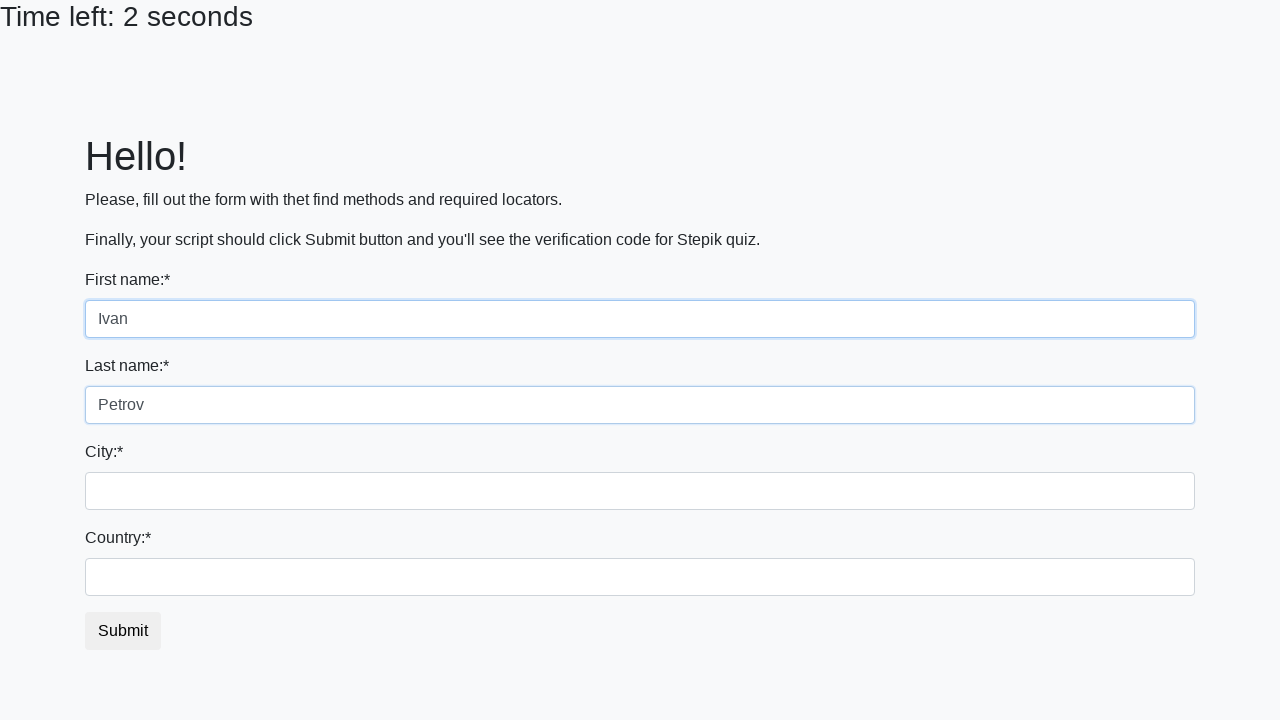

Filled city field with 'Smolensk' on .city
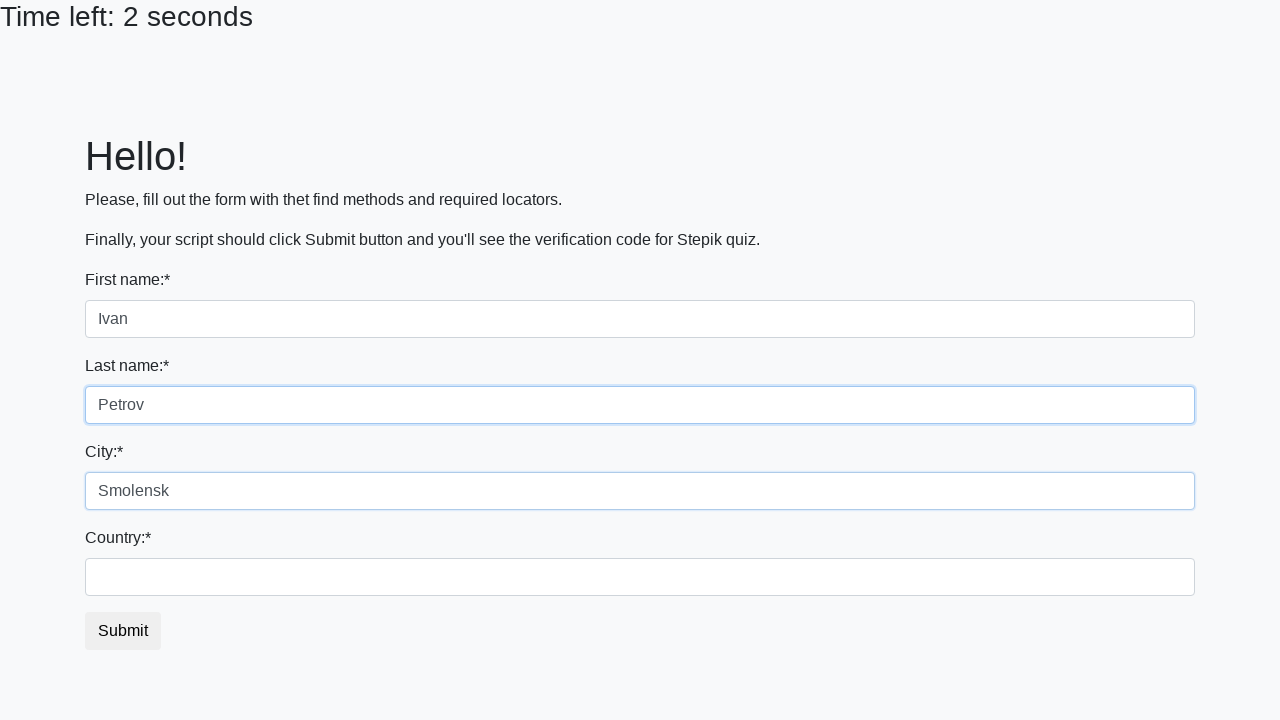

Filled country field with 'Russia' on #country
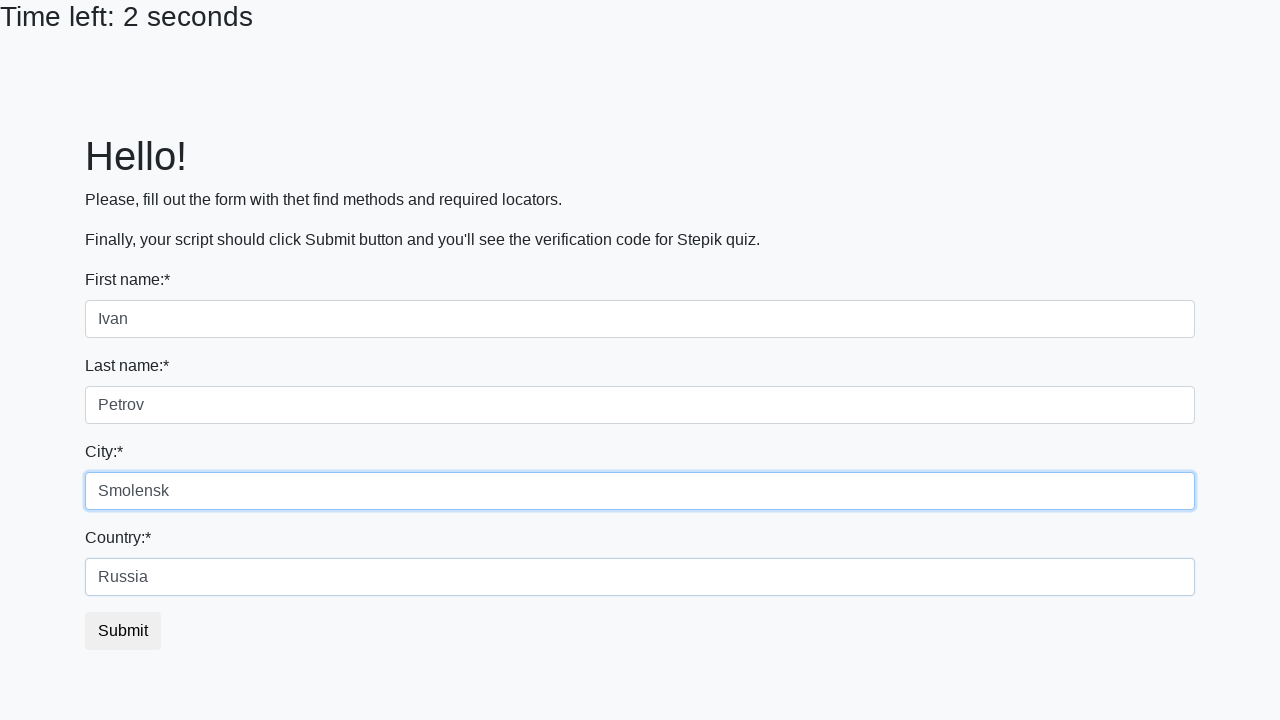

Clicked submit button to complete form at (123, 631) on button.btn
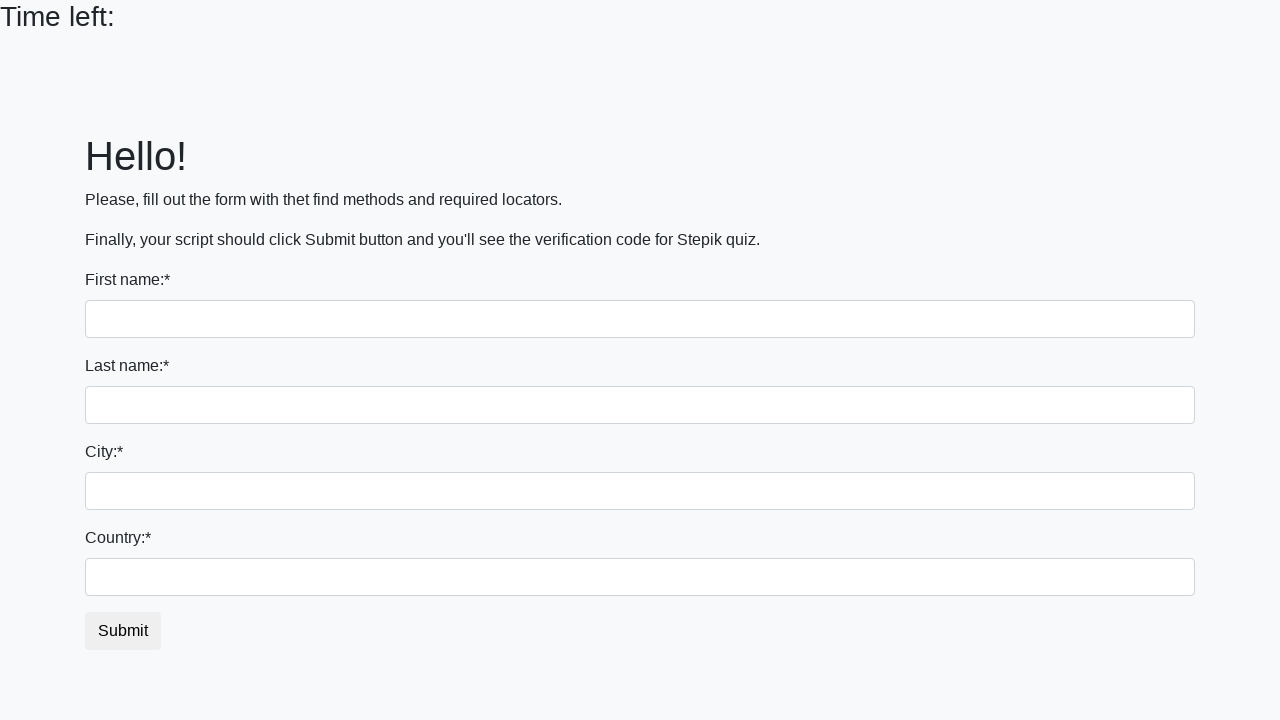

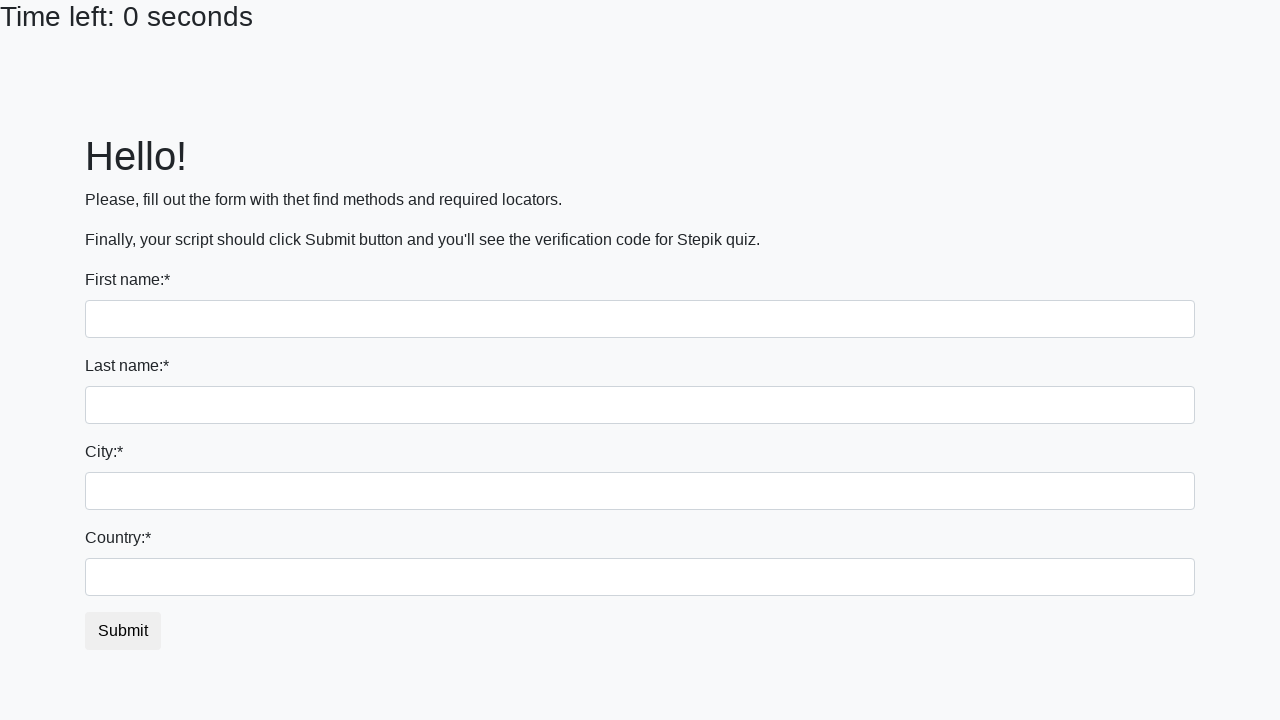